Navigates to a registration form and selects the "Female" radio button option from the gender choices

Starting URL: https://demo.automationtesting.in/Register.html

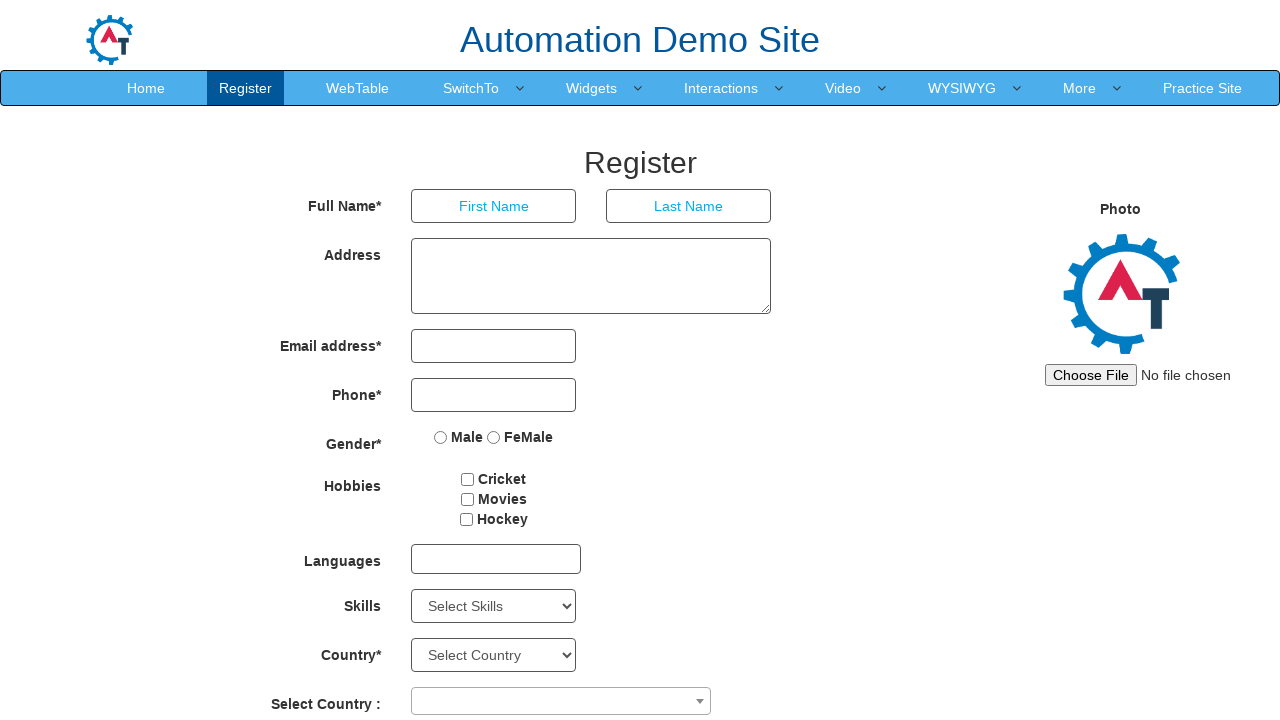

Navigated to registration form at https://demo.automationtesting.in/Register.html
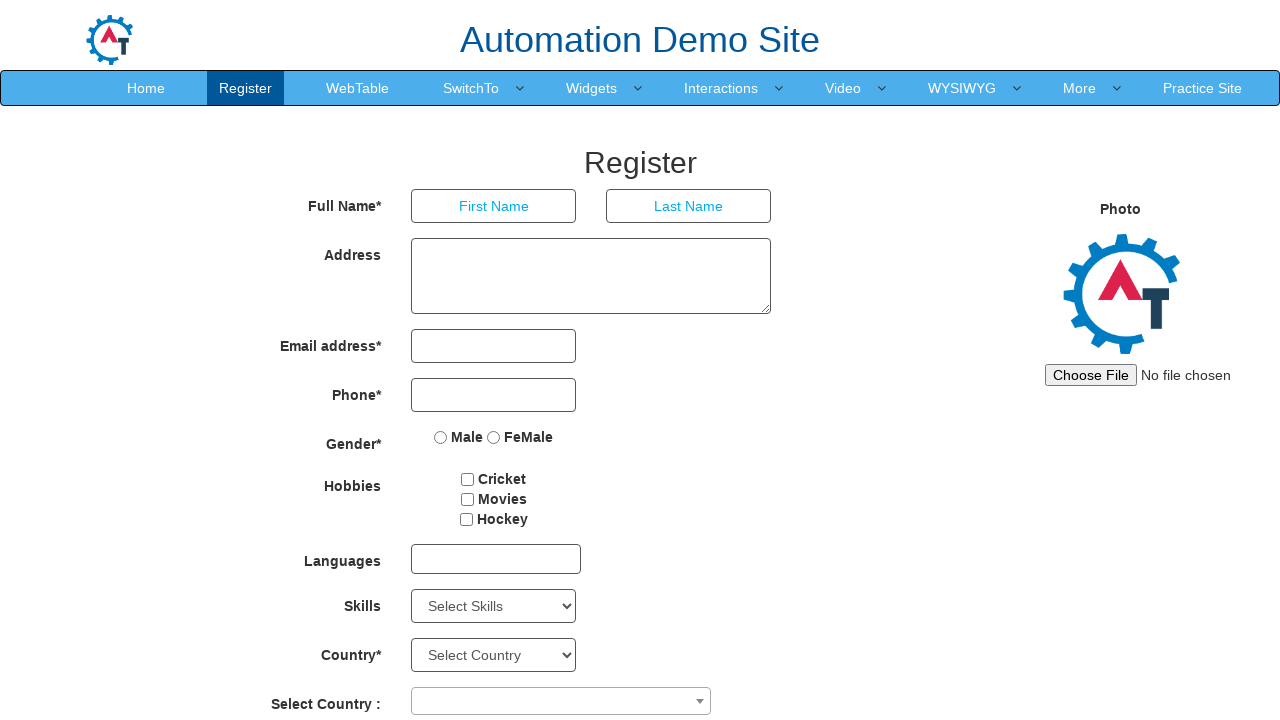

Located all radio button elements on the form
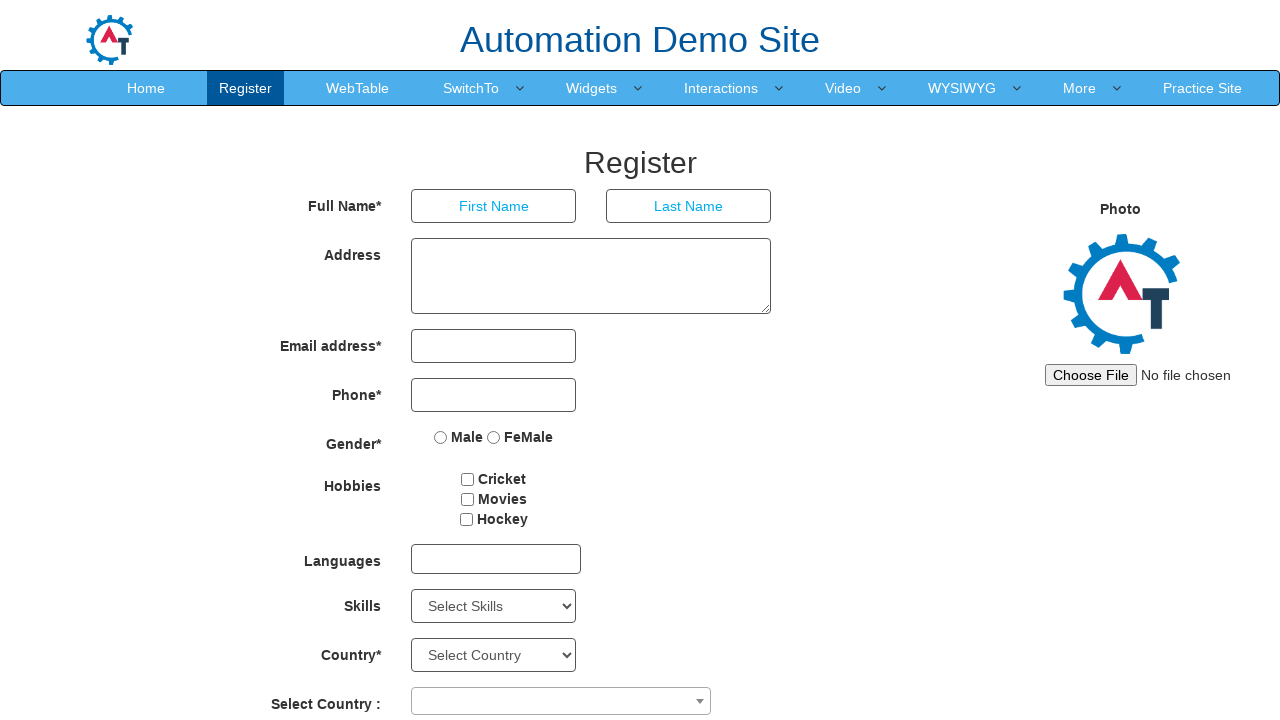

Retrieved radio button value attribute: Male
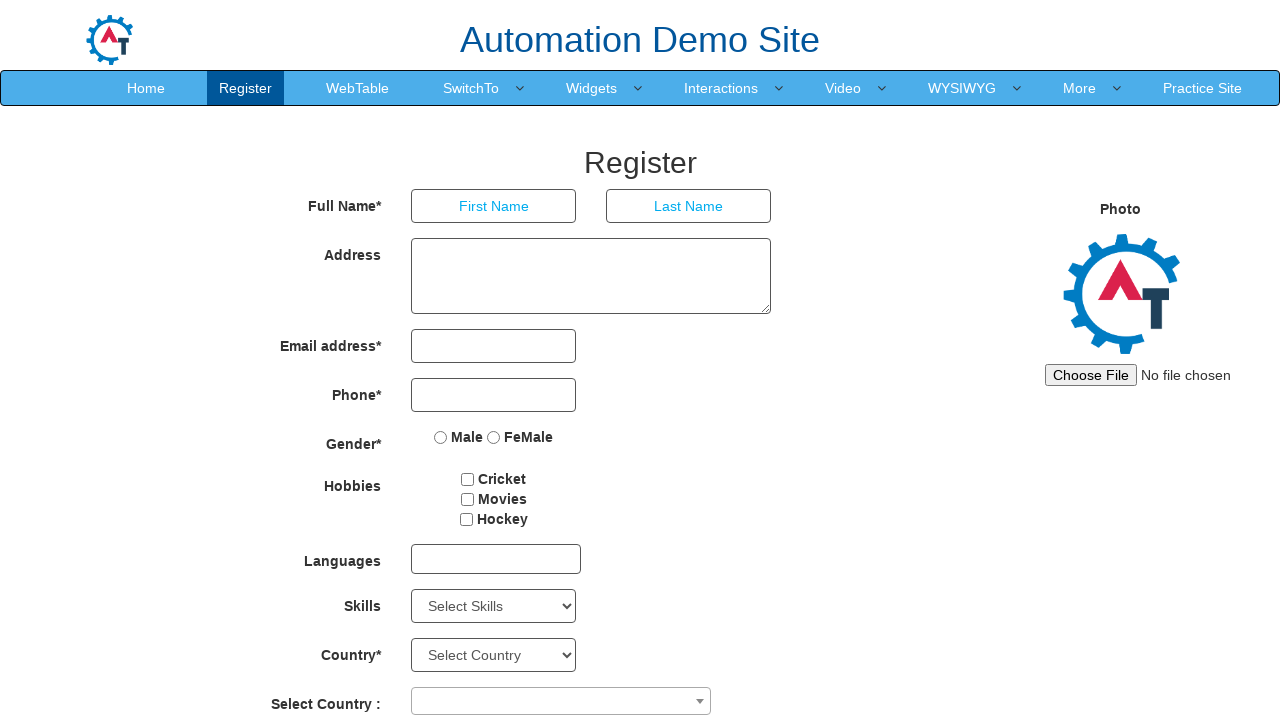

Retrieved radio button value attribute: FeMale
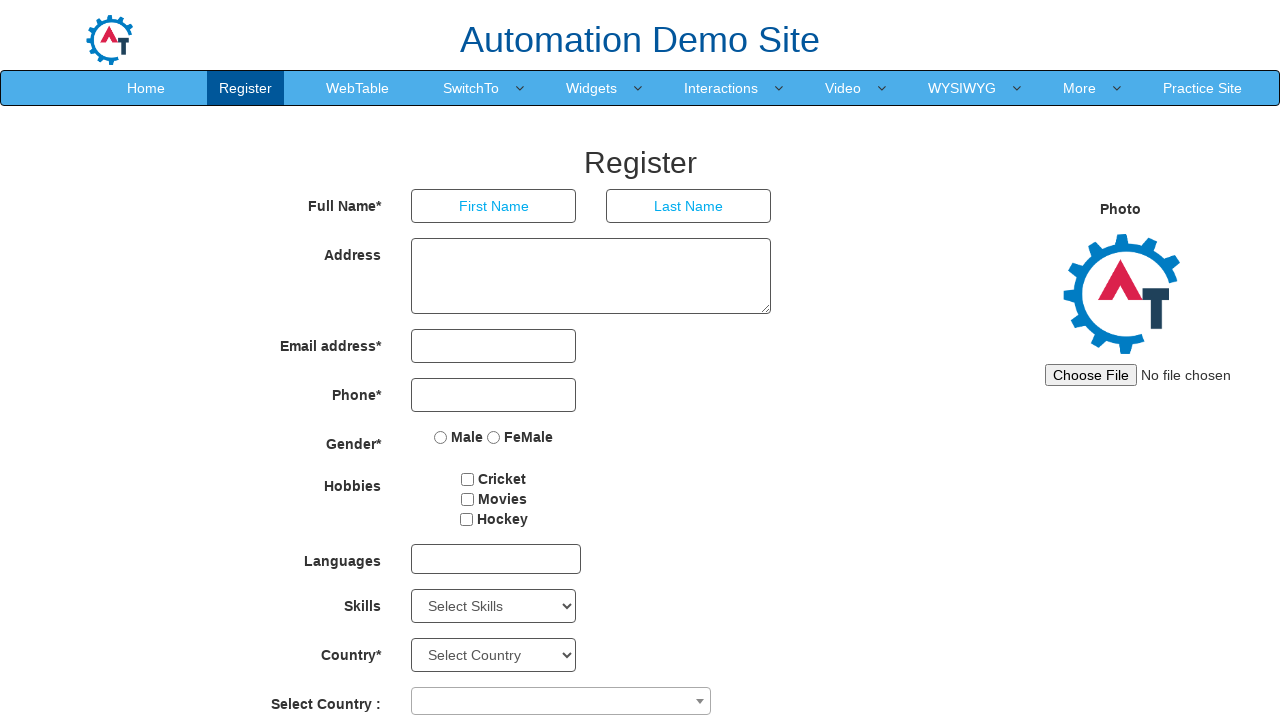

Clicked the 'Female' radio button option at (494, 437) on input[type='radio'] >> nth=1
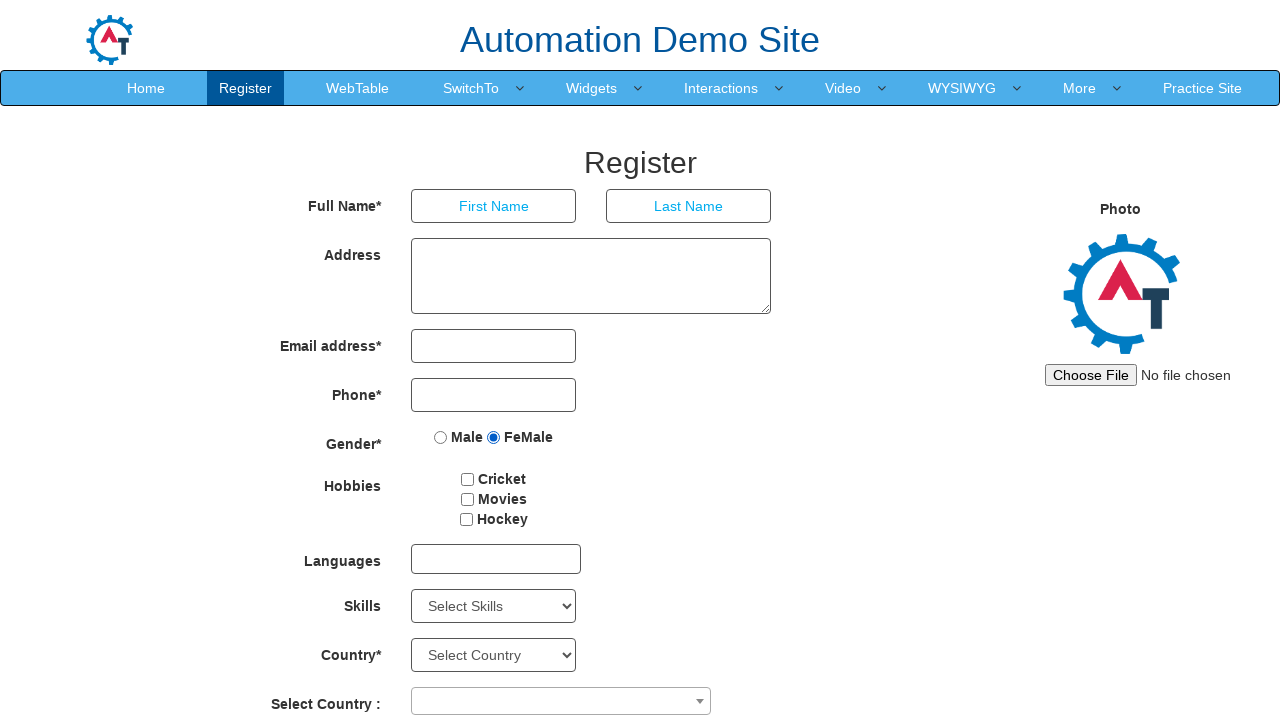

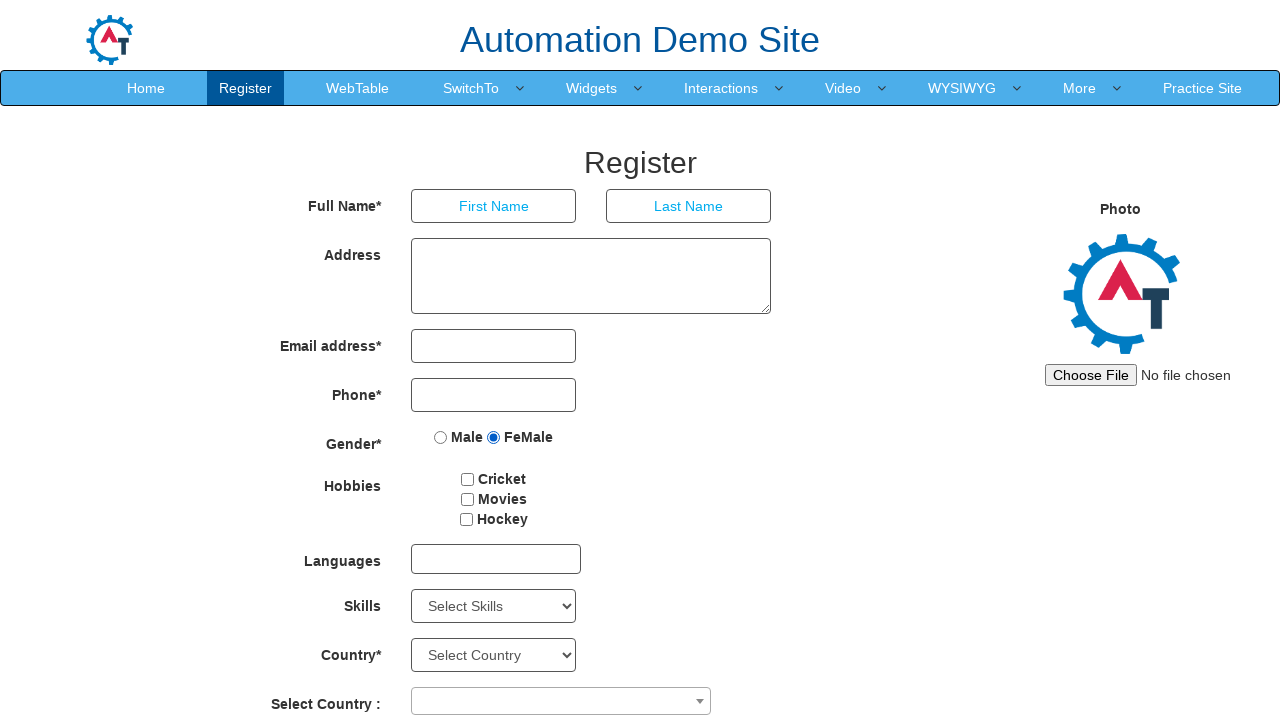